Tests the search functionality by typing in the search bar and verifying filtered product results

Starting URL: https://rahulshettyacademy.com/seleniumPractise/#/

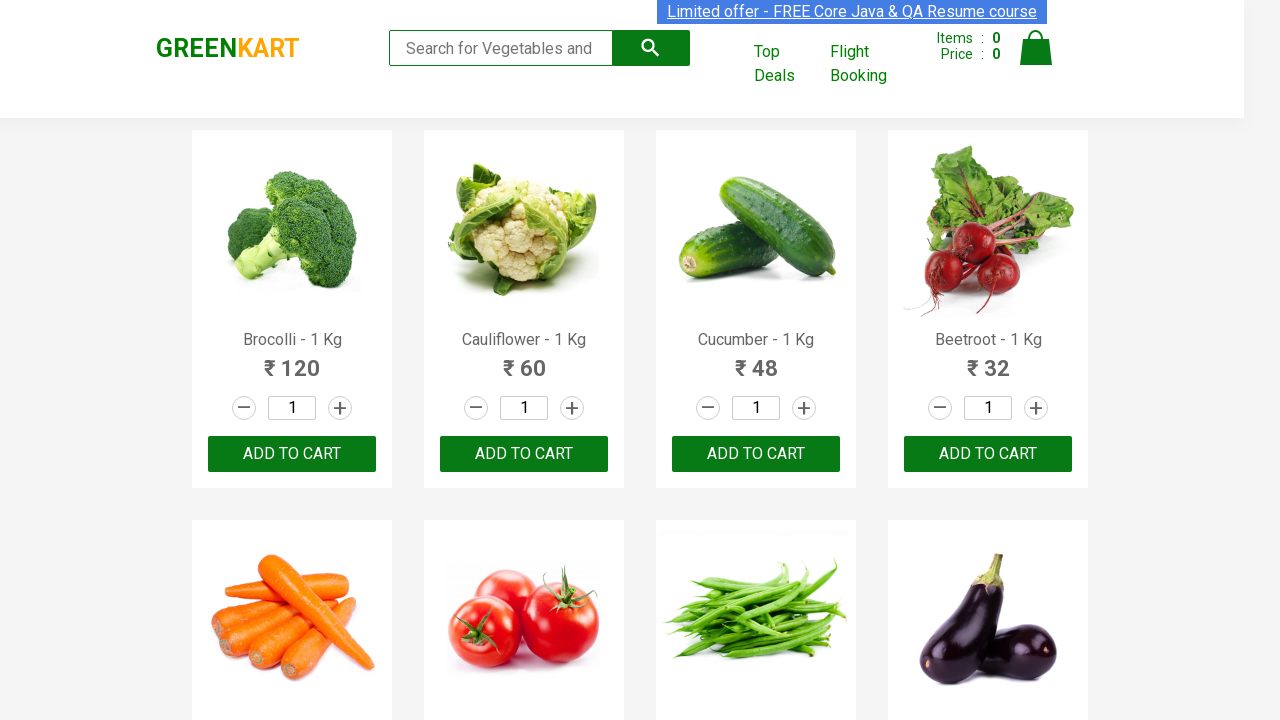

Typed 'ca' in search bar on .search-keyword
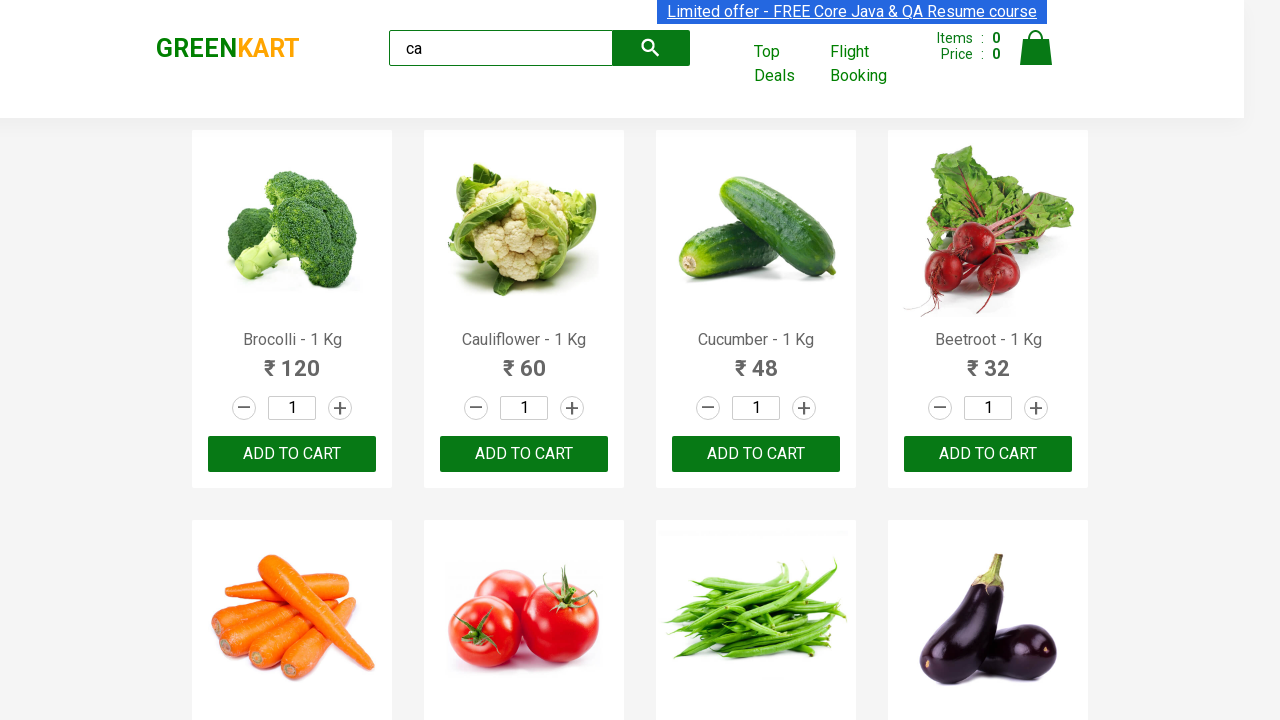

Waited 2 seconds for search results to filter
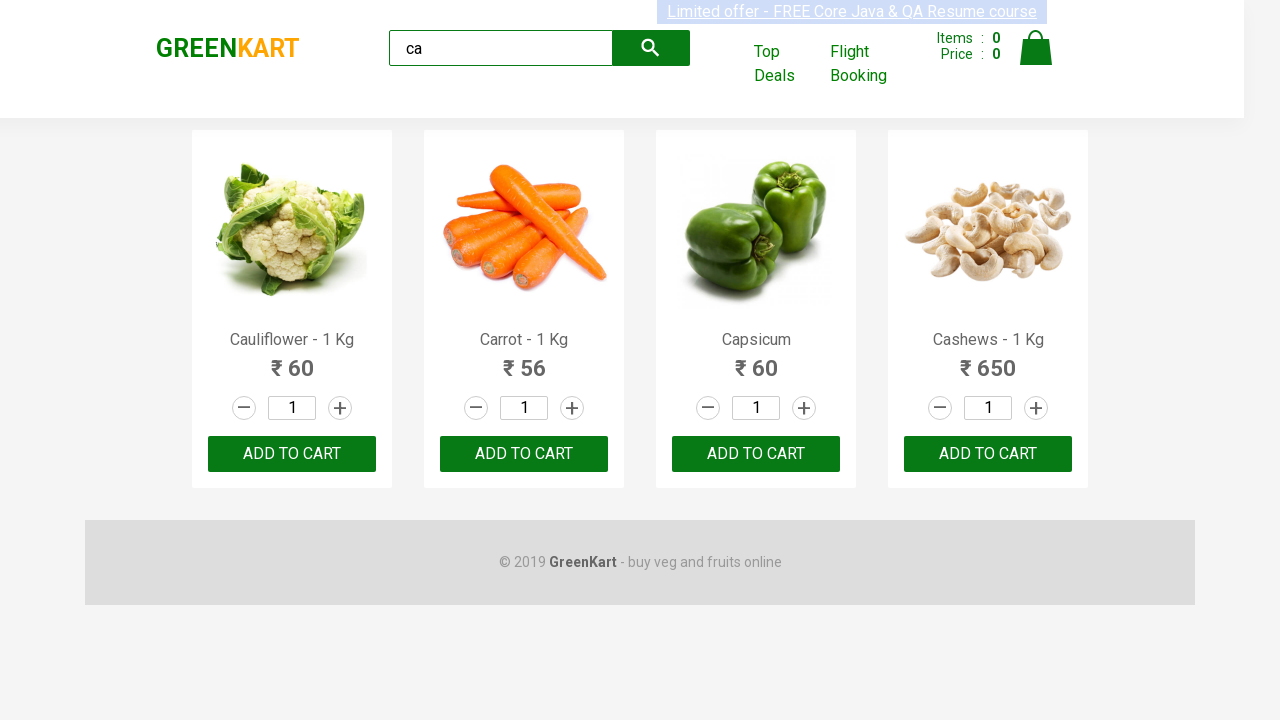

Located all visible product elements
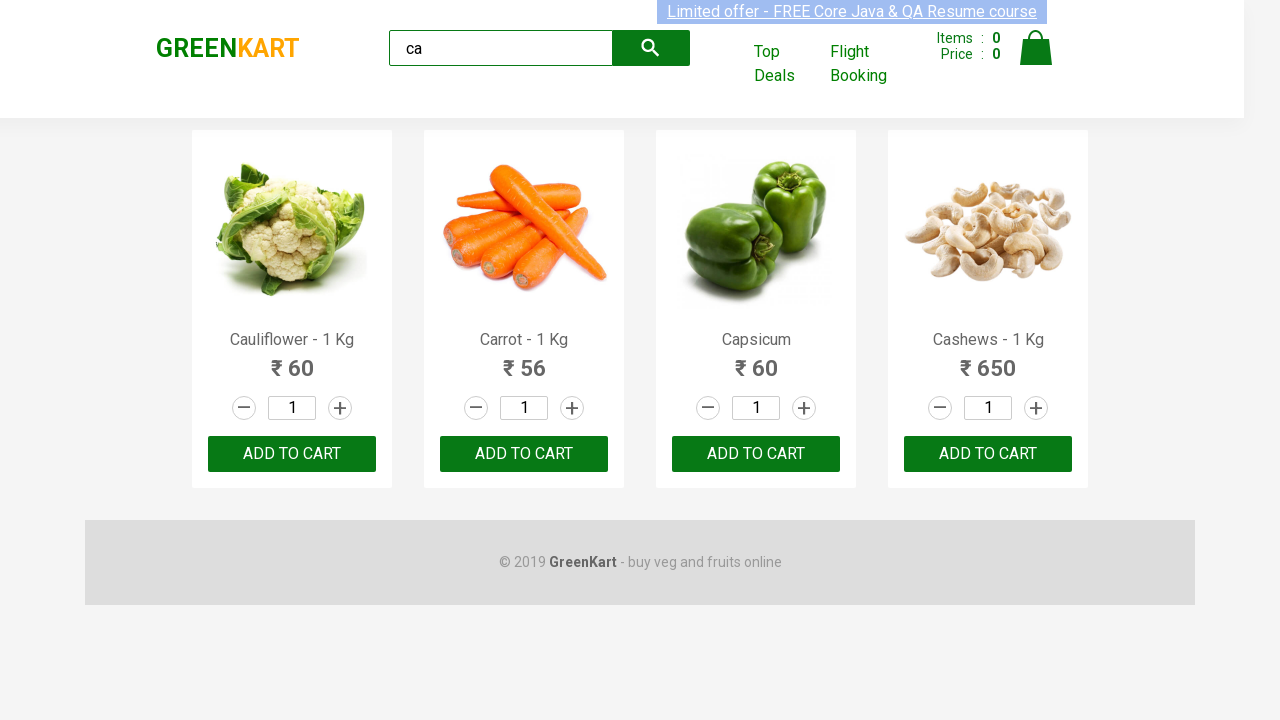

Verified that 4 products are displayed matching search filter 'ca'
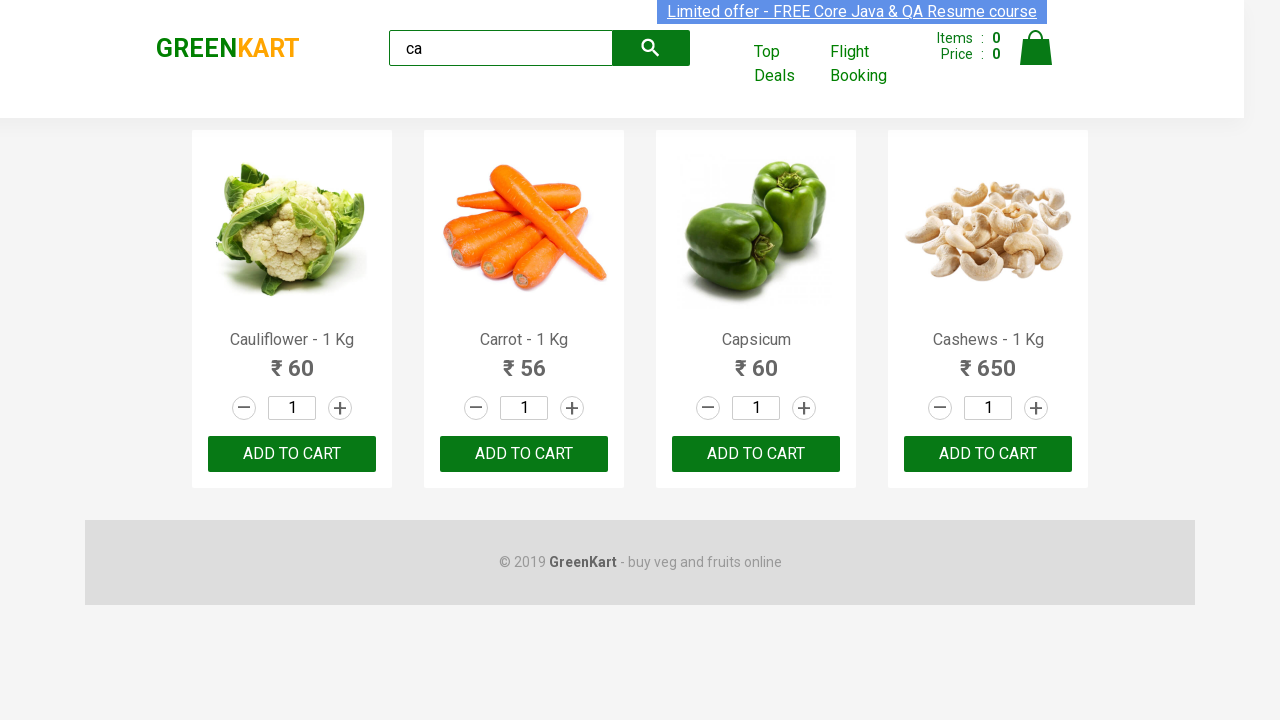

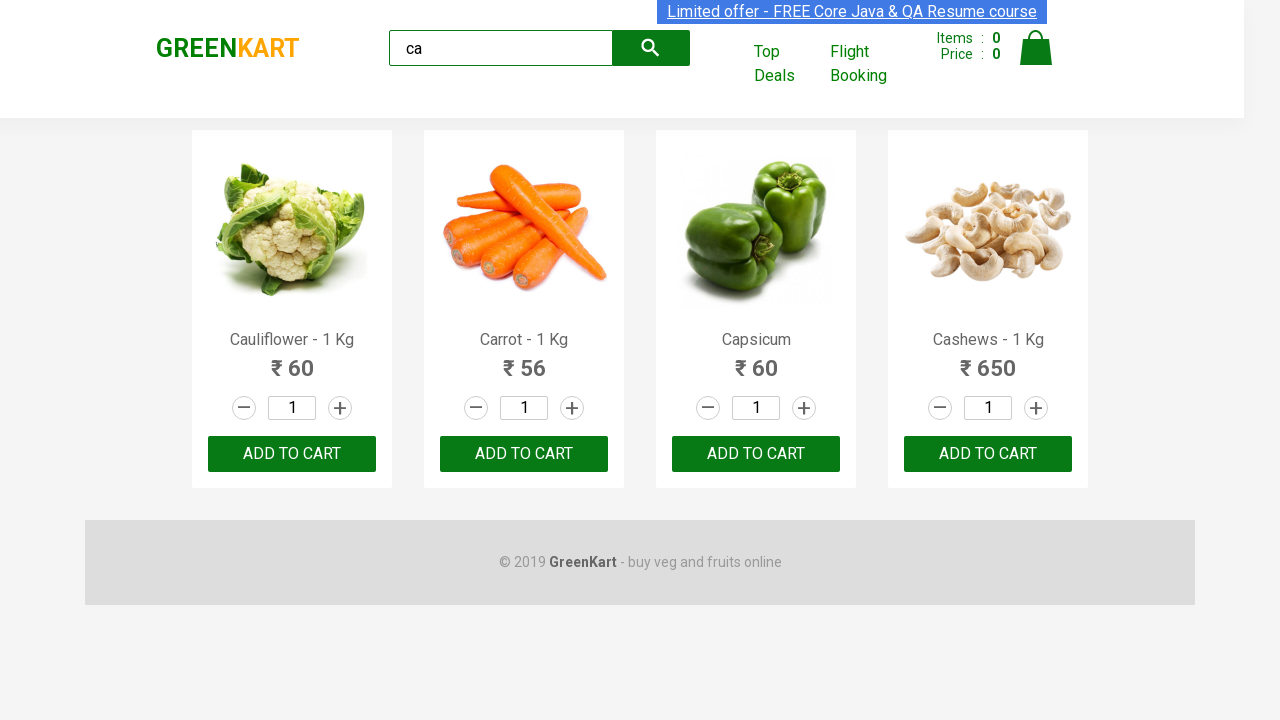